Tests Ajio e-commerce site by searching for "bags", then applying filters for "Men" gender and "Fashion Bags" category, and verifying results are displayed.

Starting URL: https://www.ajio.com/

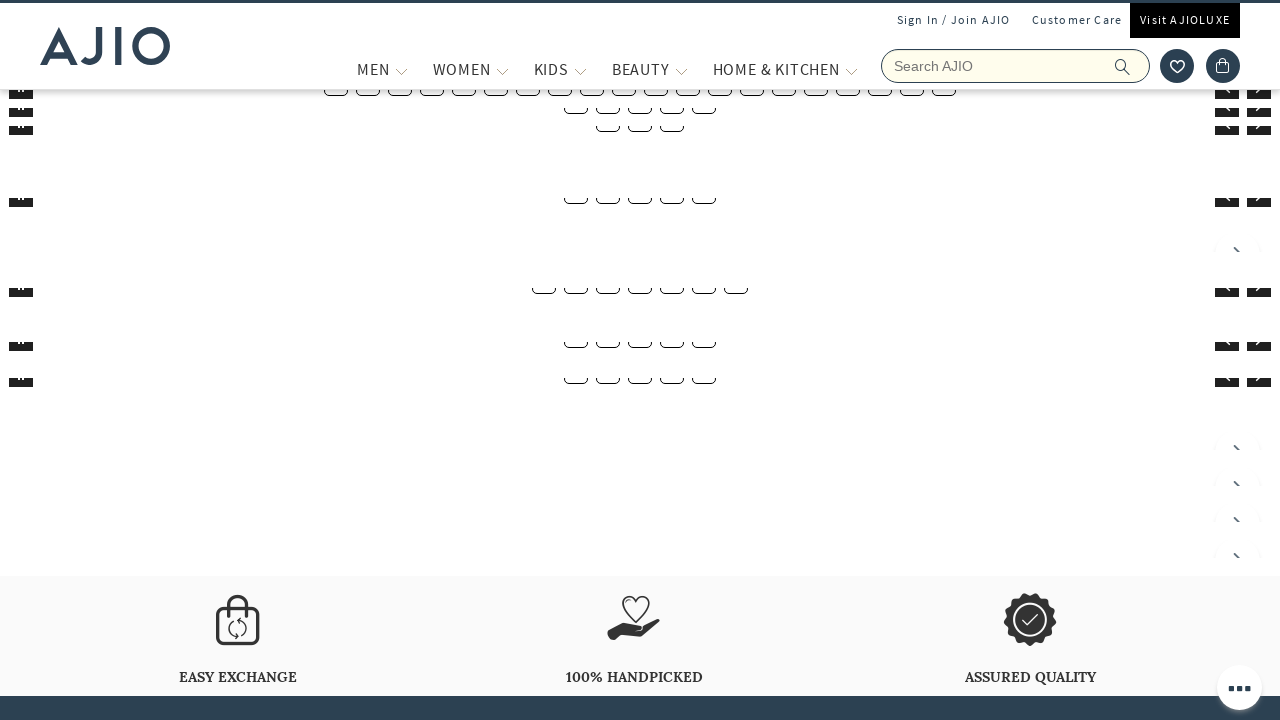

Waited for page to fully load (networkidle)
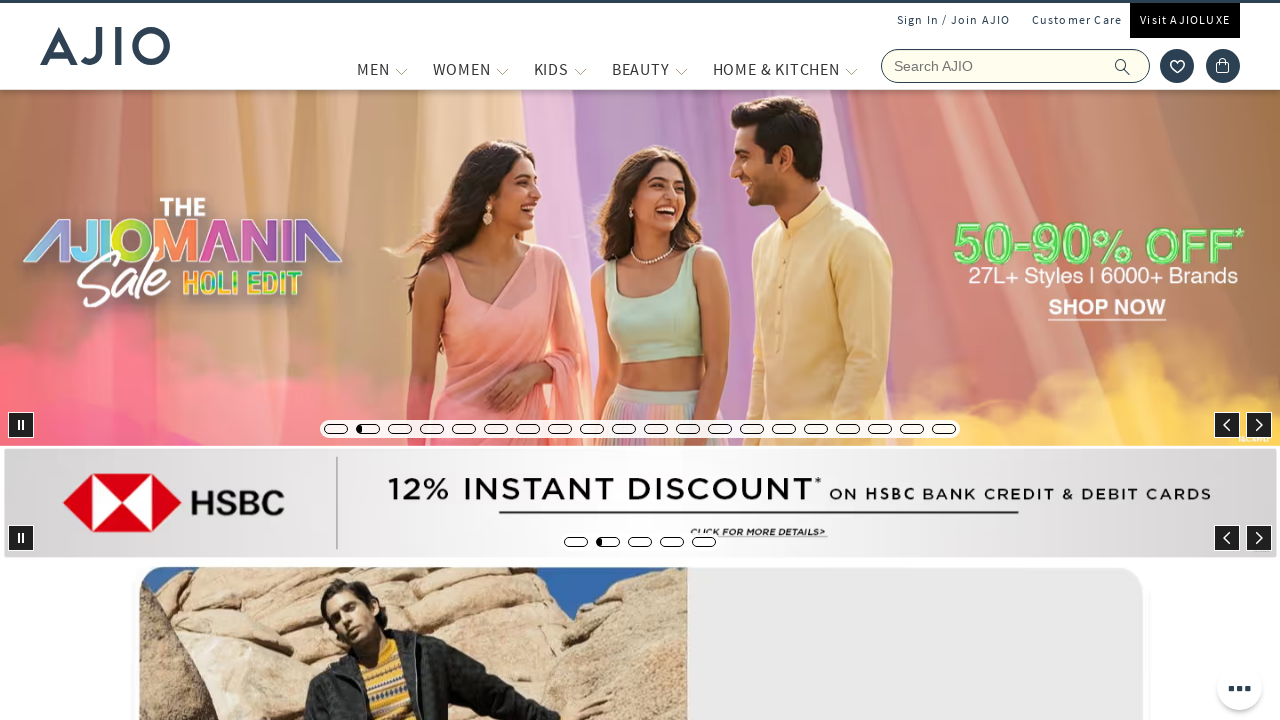

Filled search box with 'bags' on input[name='searchVal']
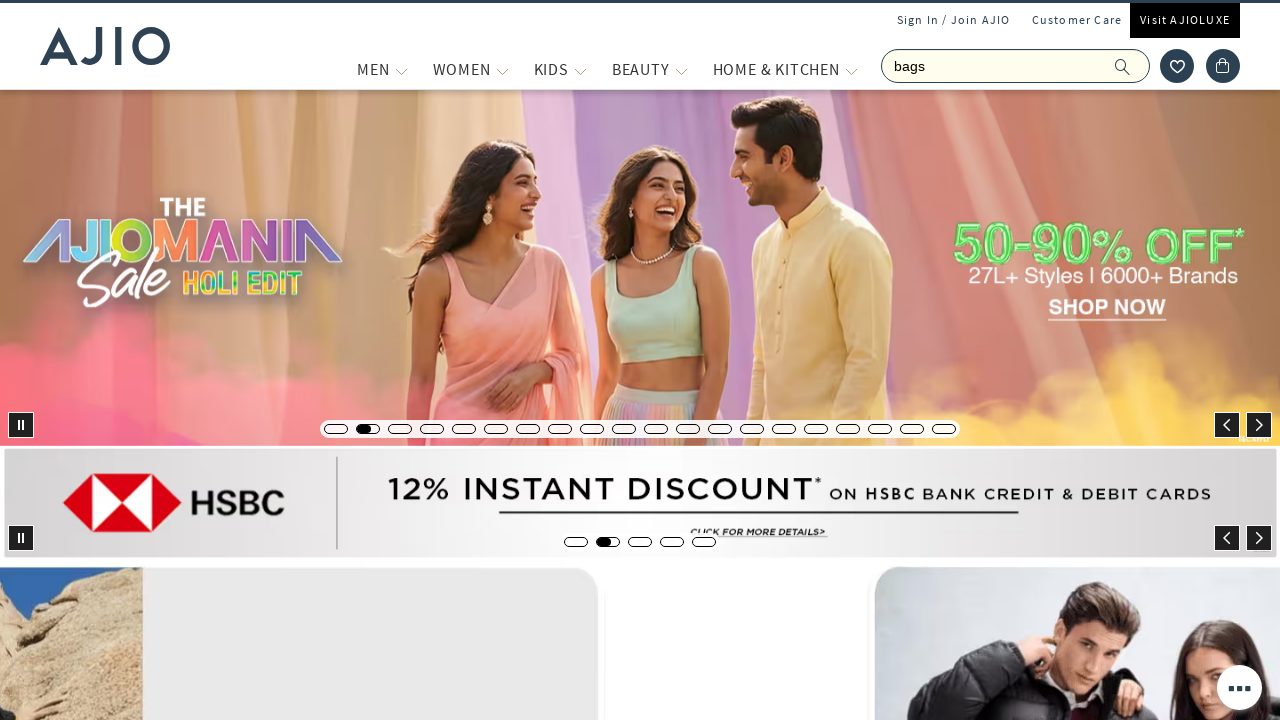

Pressed Enter to search for bags on input[name='searchVal']
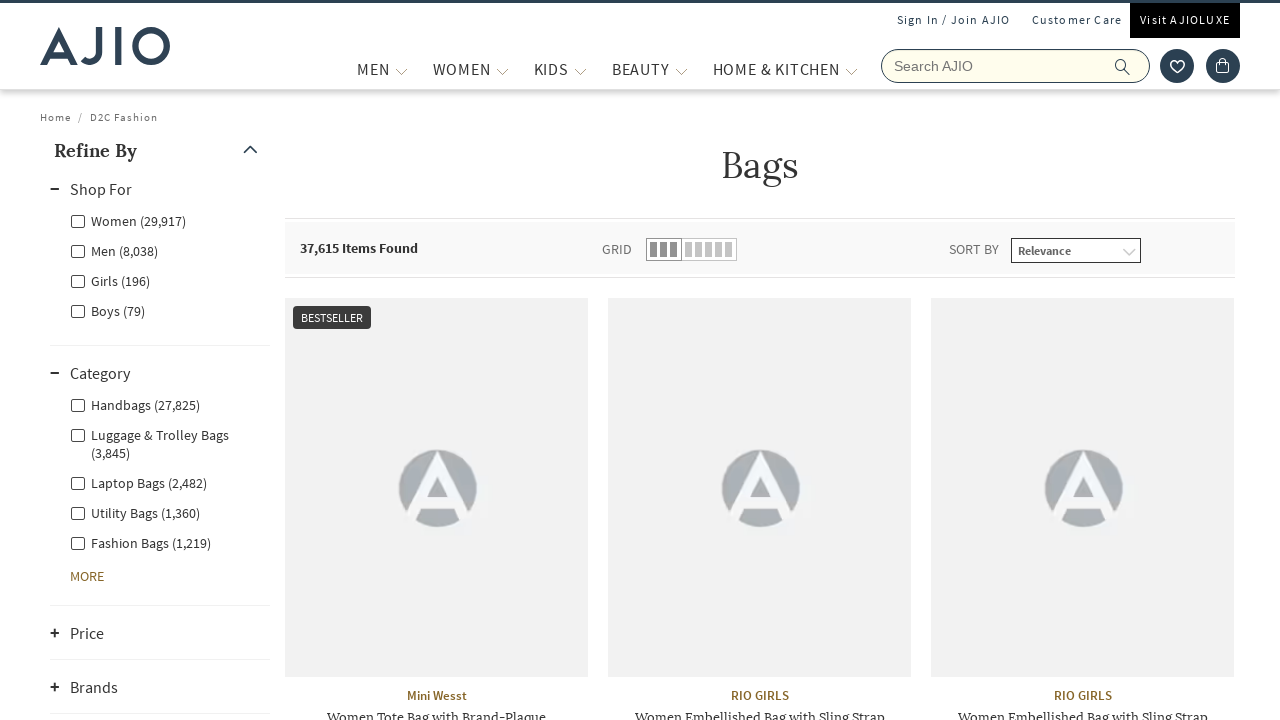

Waited for search results page to load (networkidle)
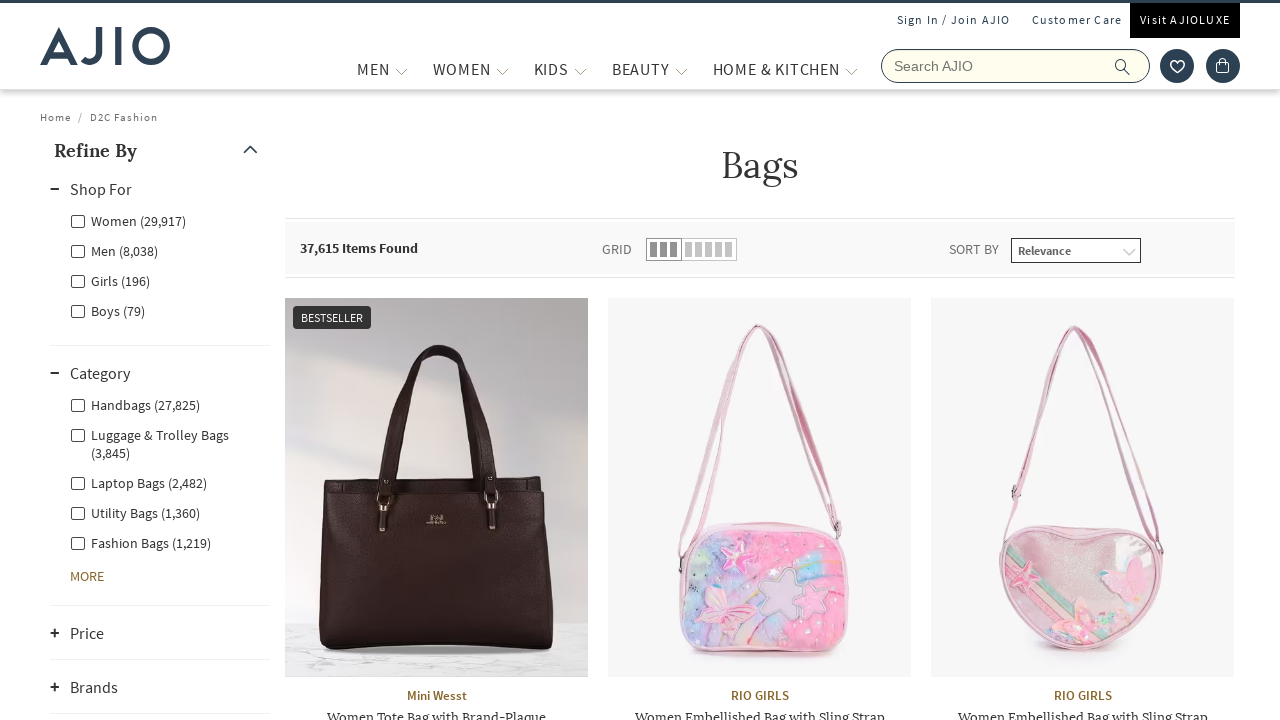

Waited 2 seconds for page elements to stabilize
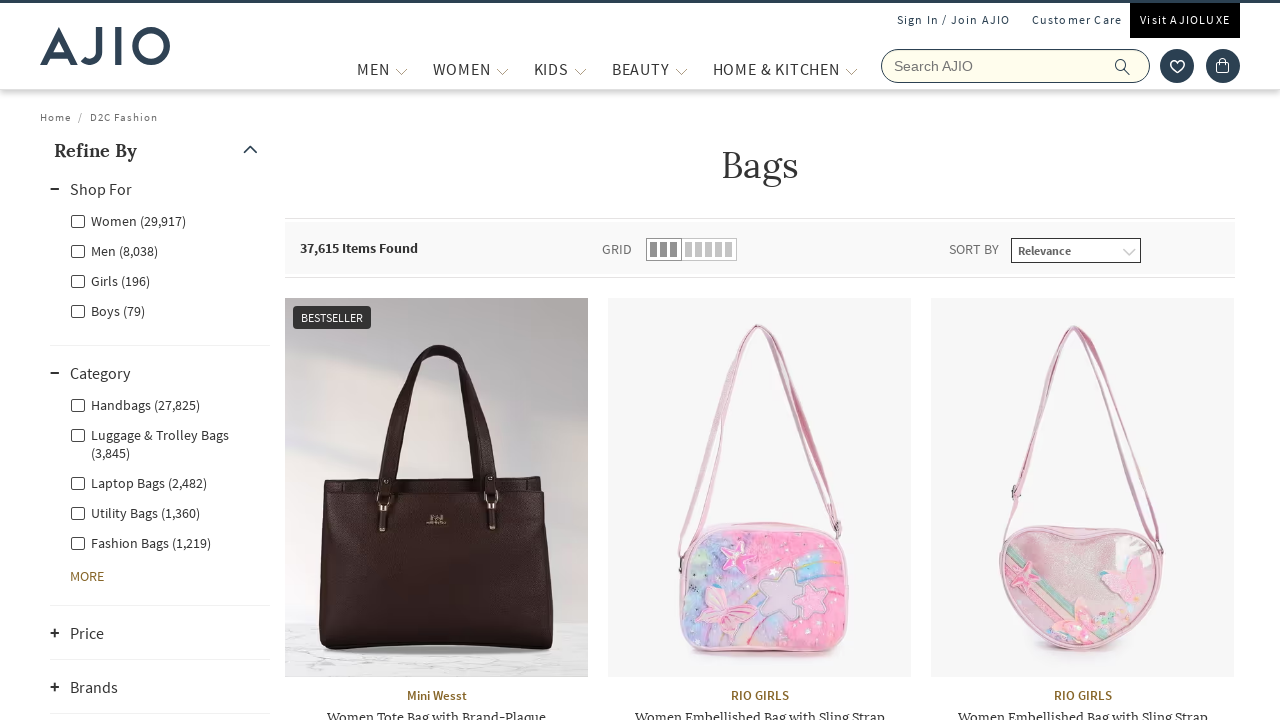

Clicked 'Men' gender filter at (114, 250) on xpath=//label[contains(text(), 'Men')]
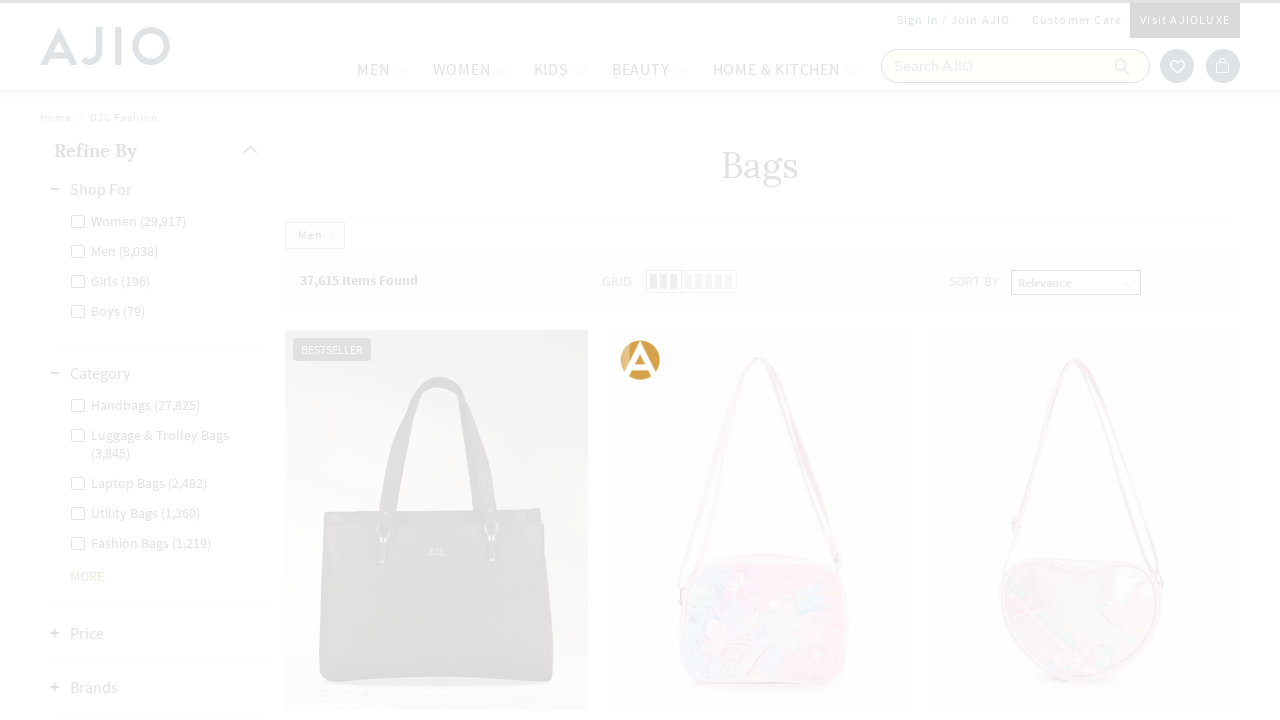

Waited for Men filter to apply (networkidle)
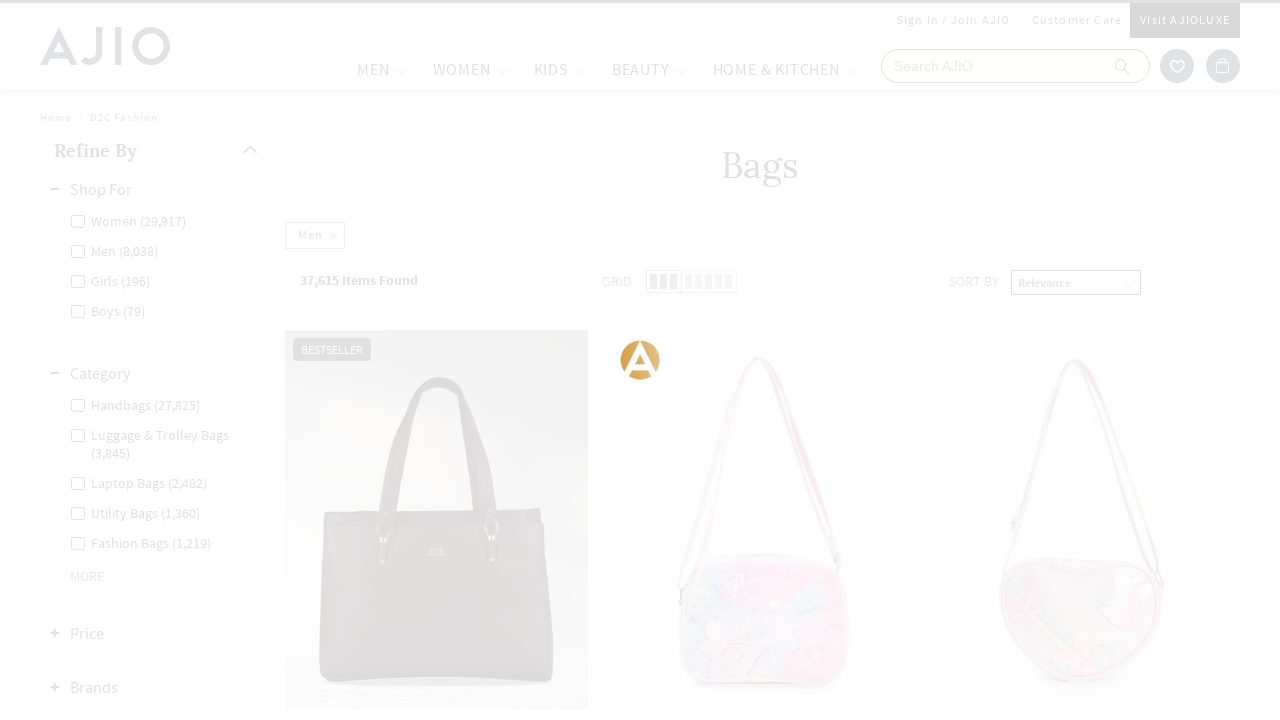

Waited 2 seconds for filtered results to stabilize
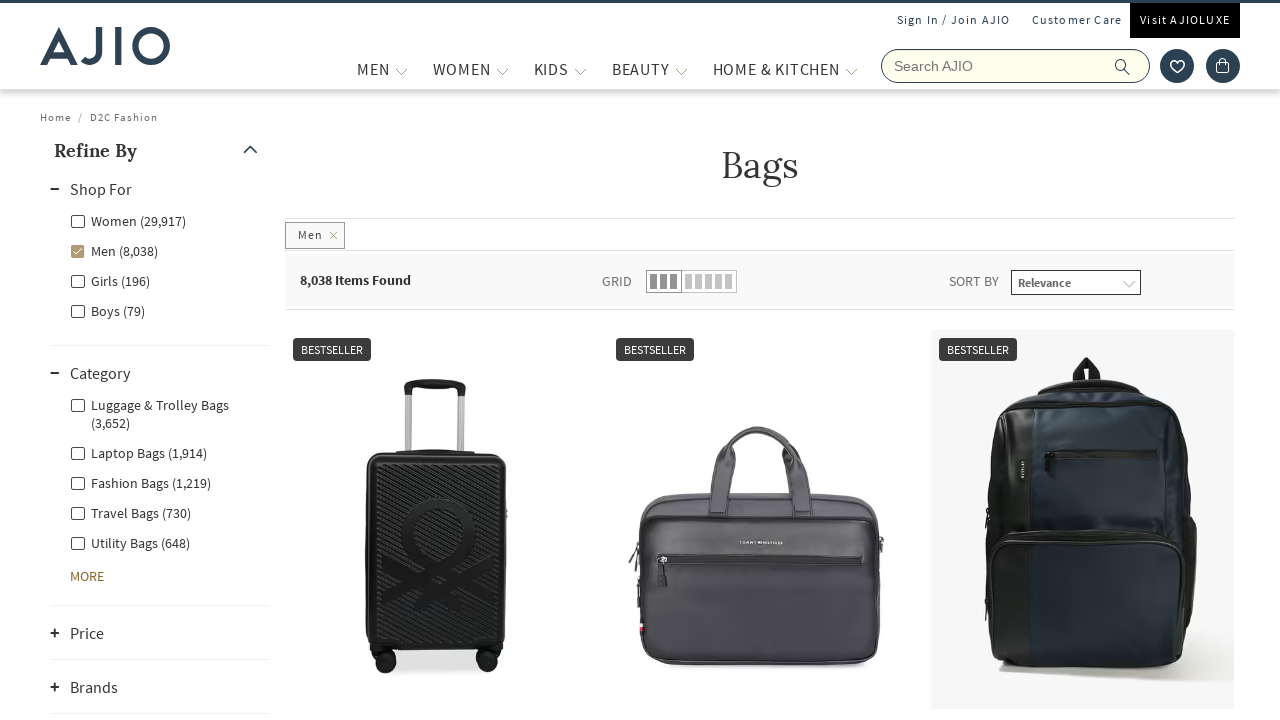

Clicked 'Fashion Bags' category filter at (140, 482) on xpath=//label[contains(text(), 'Fashion Bags')]
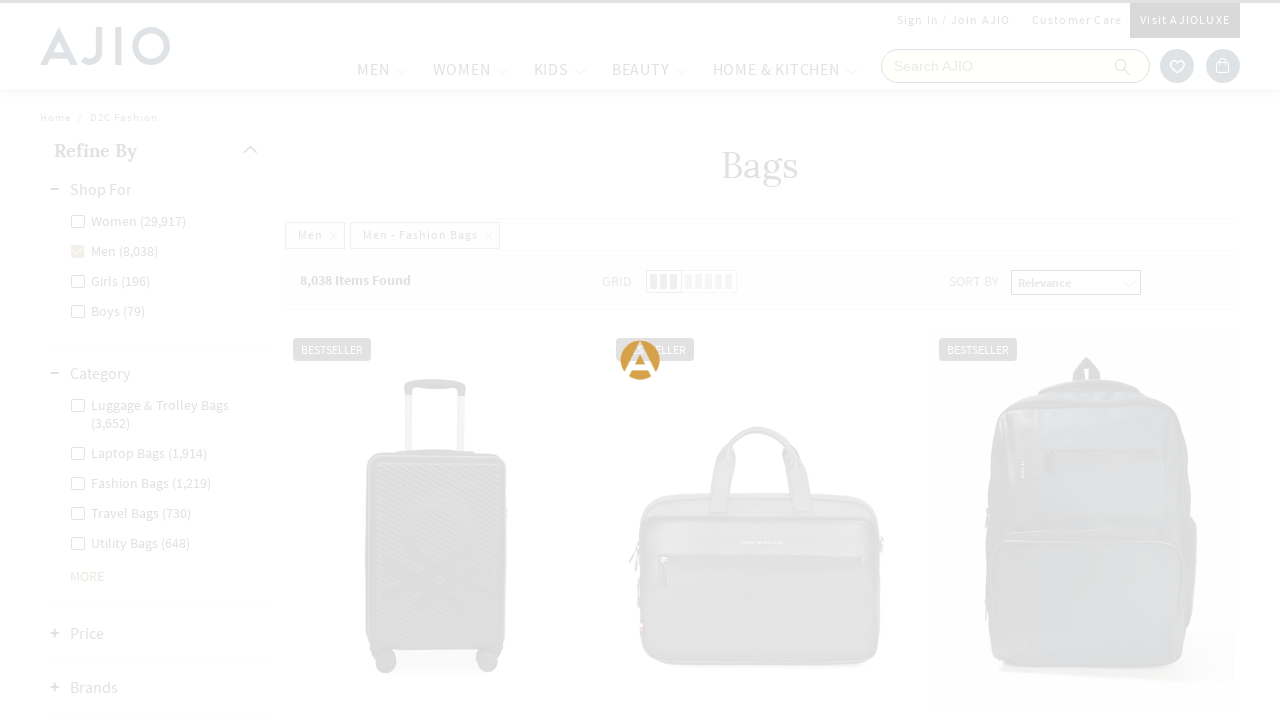

Waited for Fashion Bags filter to apply (networkidle)
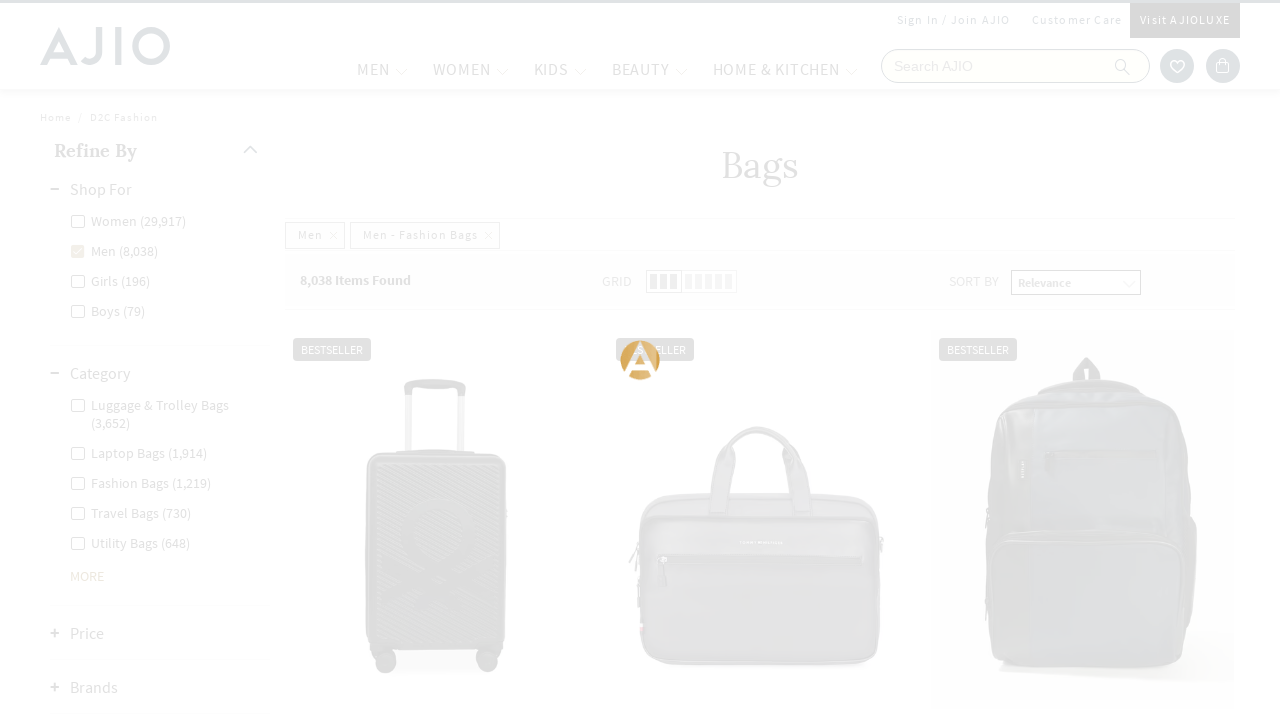

Verified results are displayed with '.length' selector found
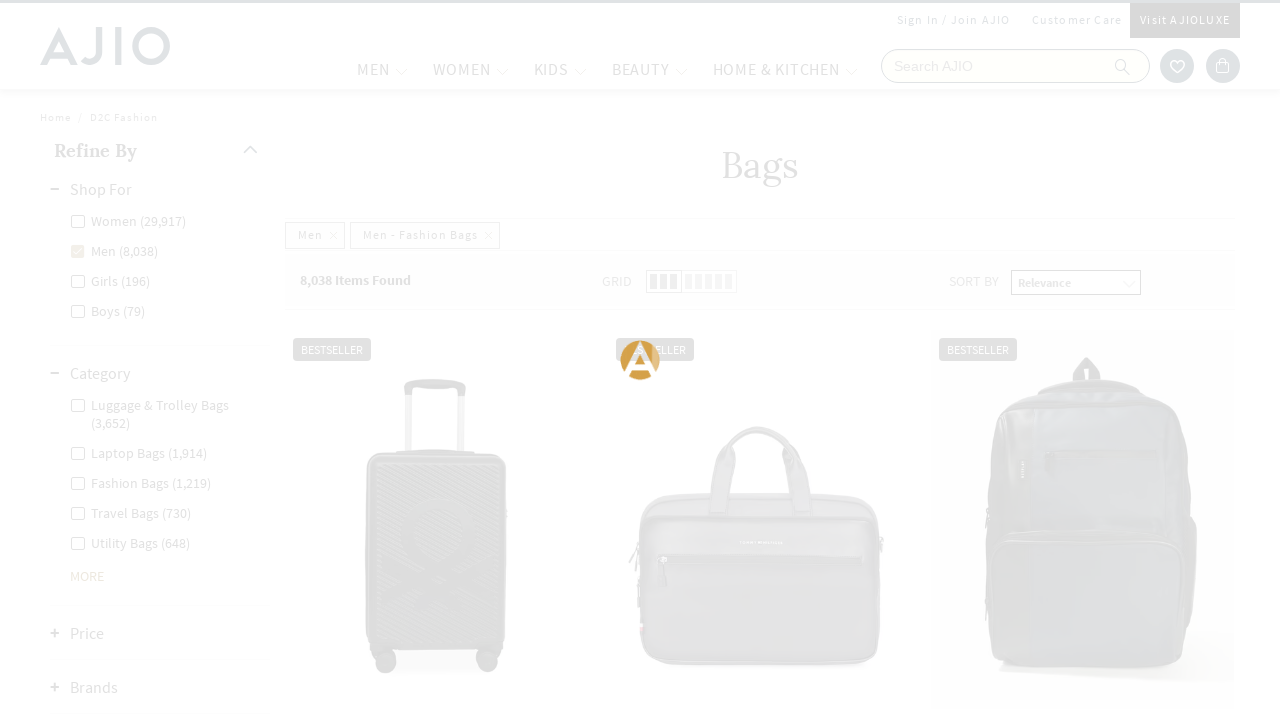

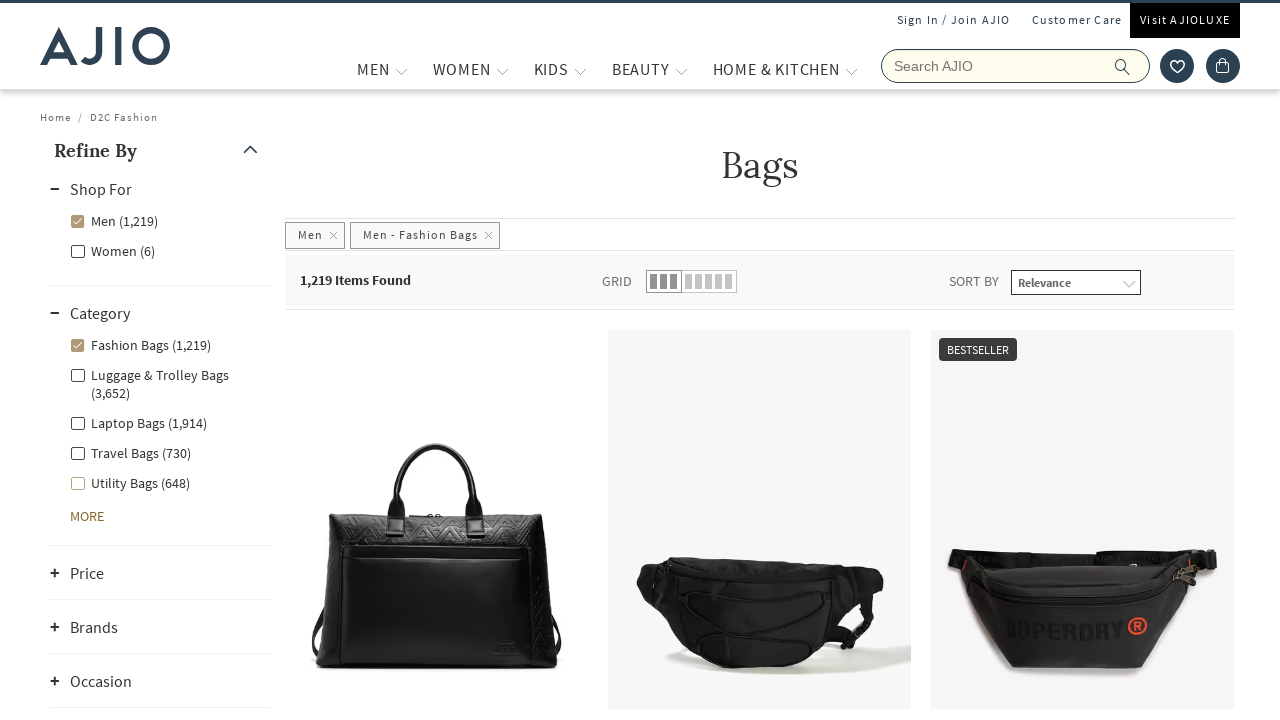